Tests modal dialog functionality by opening a modal and closing it using JavaScript execution

Starting URL: https://formy-project.herokuapp.com/modal

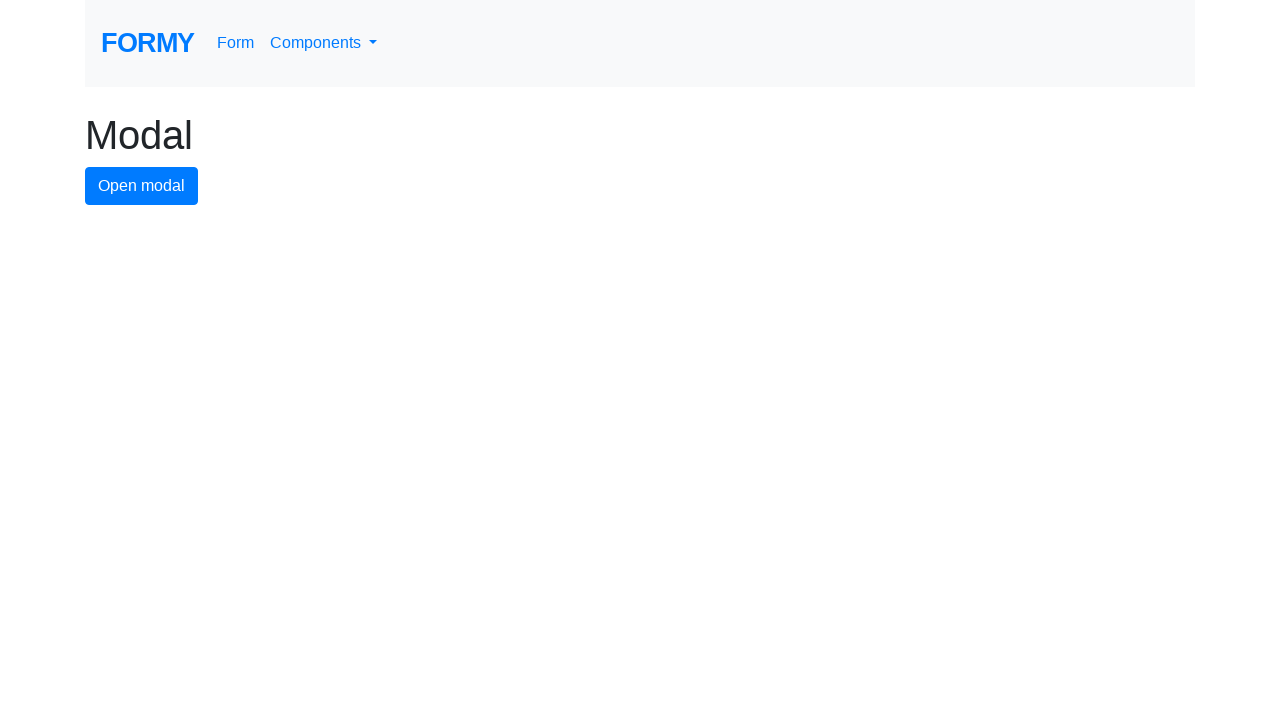

Clicked modal button to open modal dialog at (142, 186) on #modal-button
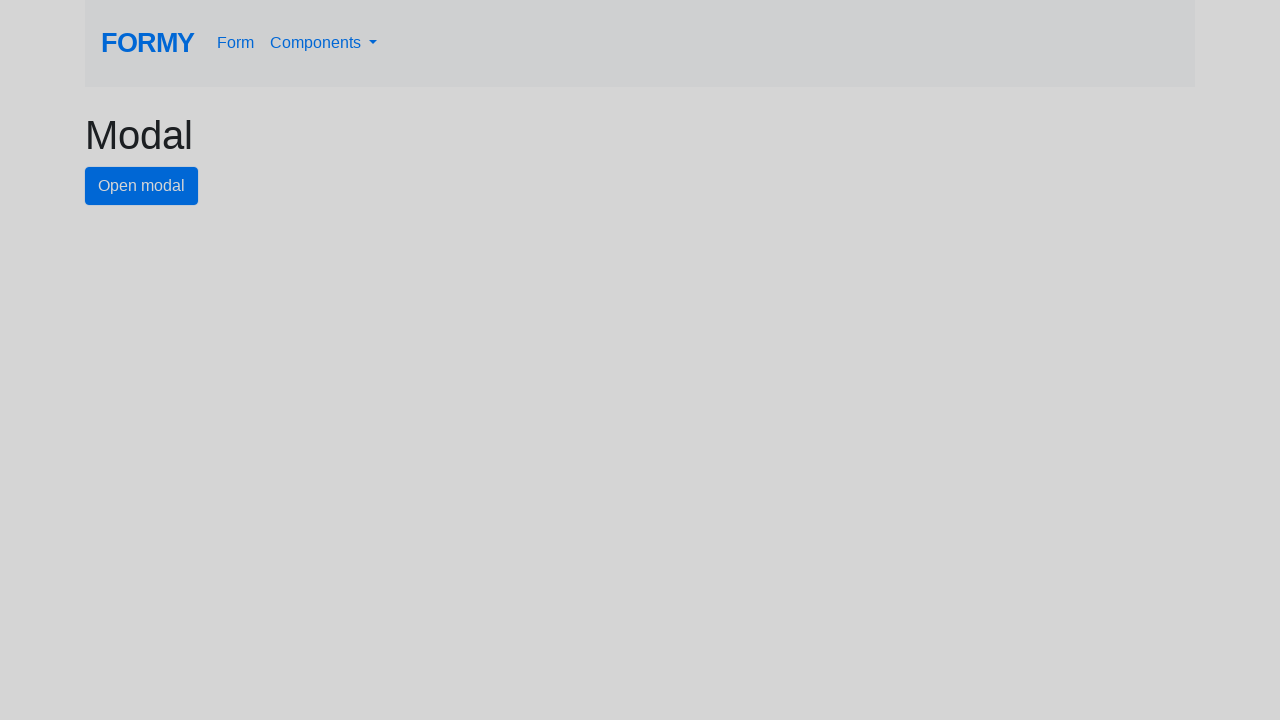

Modal dialog opened and close button is visible
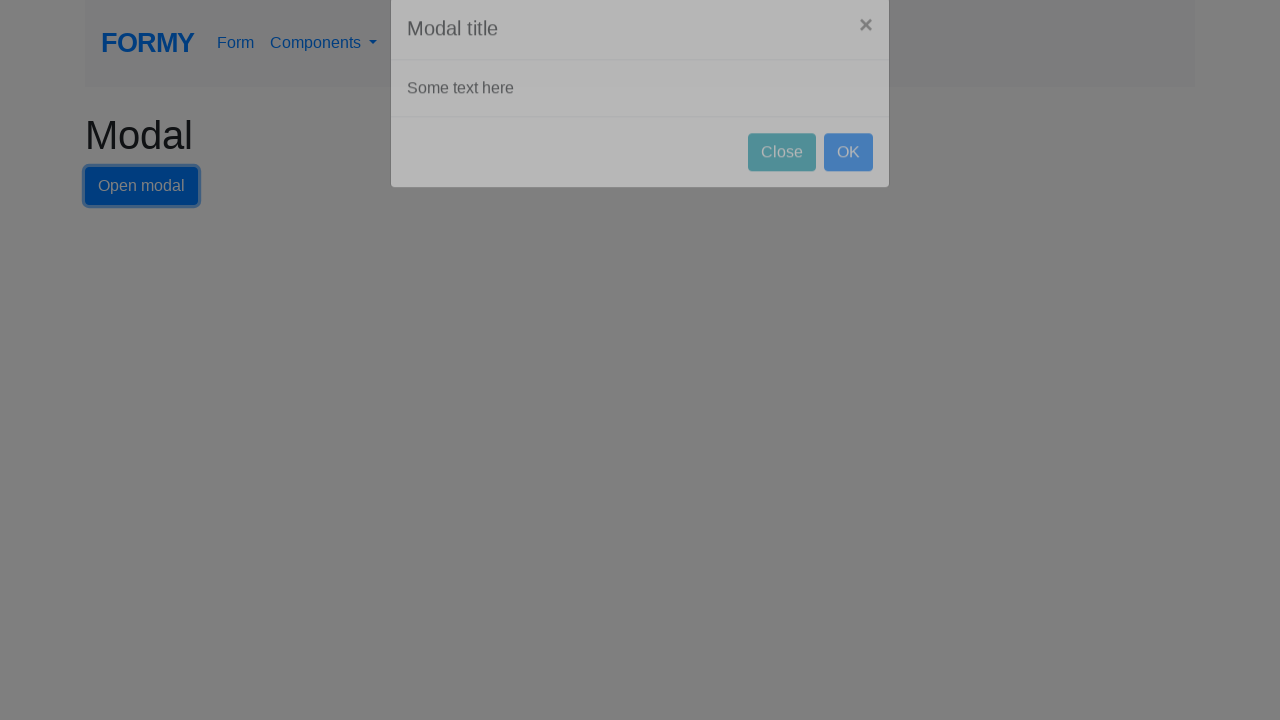

Executed JavaScript to click close button and dismiss modal
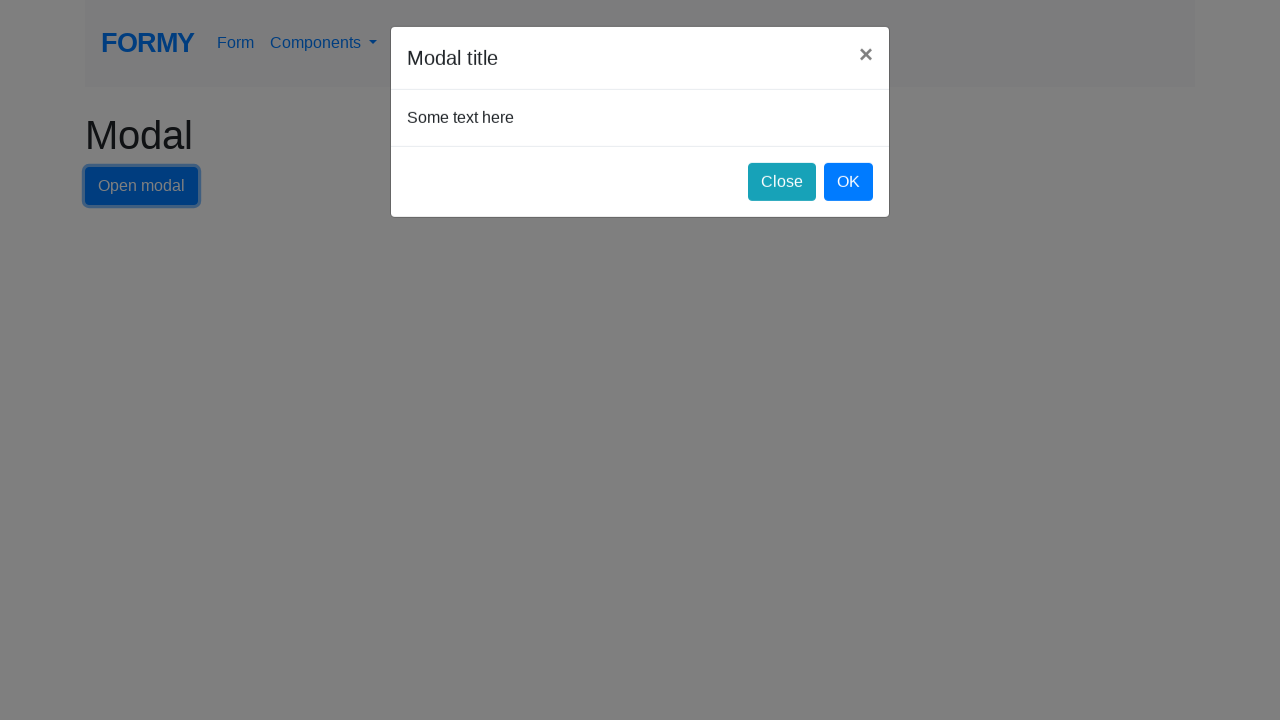

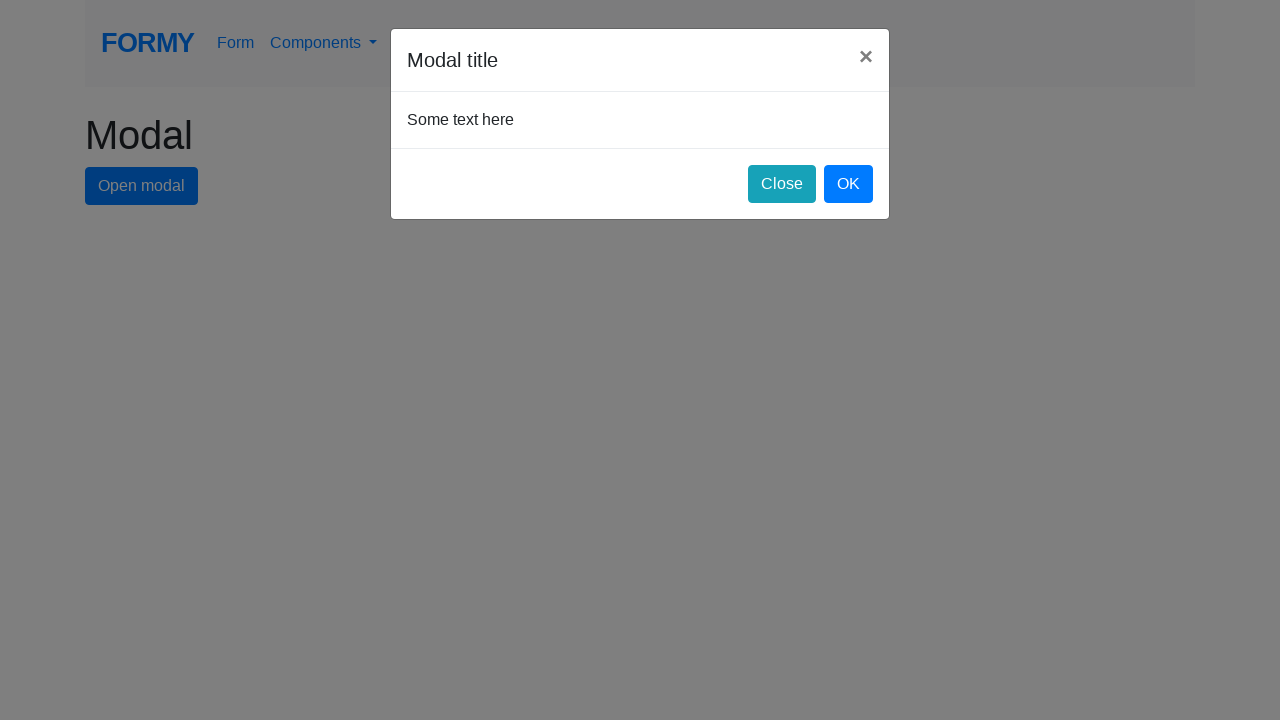